Fills in a mobile number field and verifies the input value is a valid 10-digit number

Starting URL: https://demoqa.com/automation-practice-form

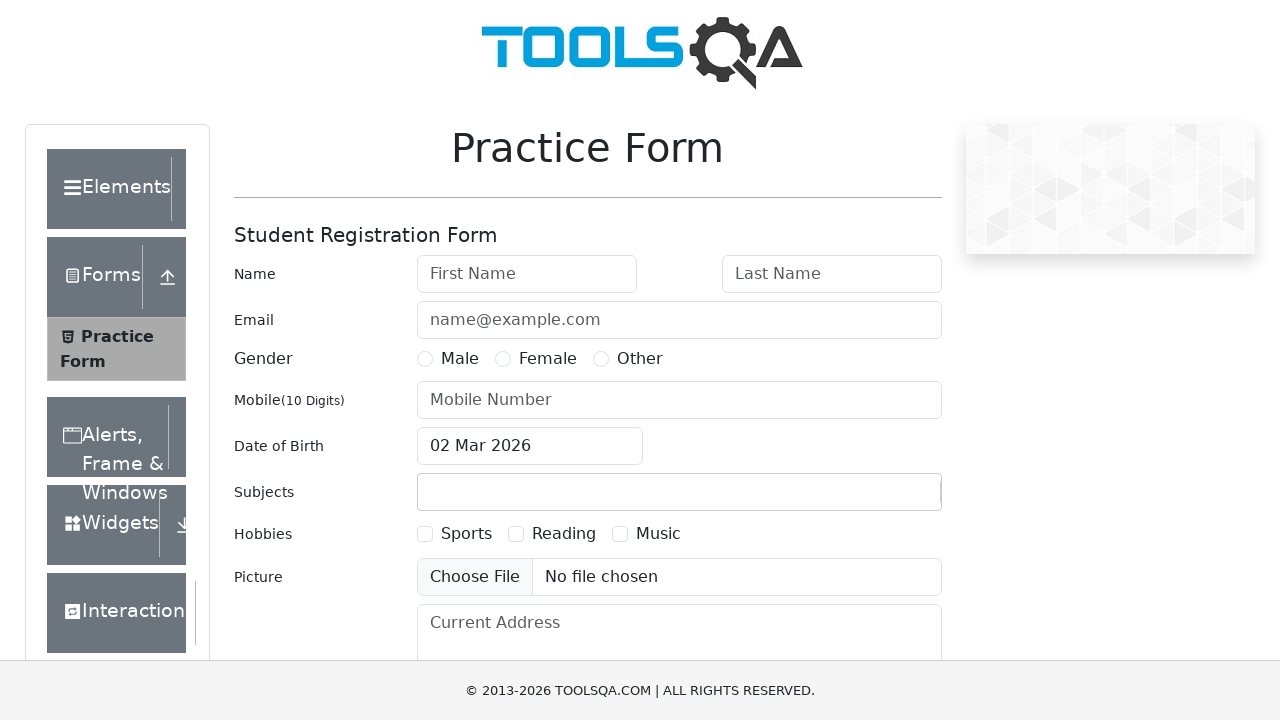

Practice Form page loaded and visible
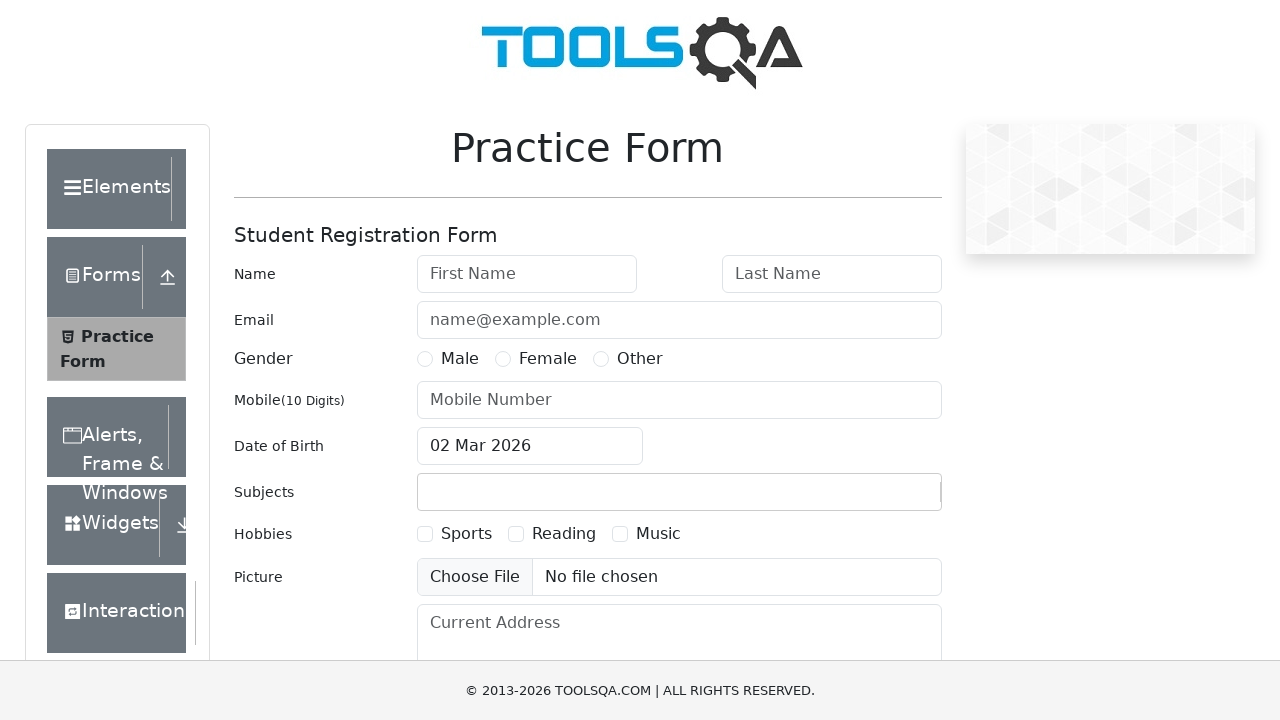

Filled mobile number field with '0756345275' on internal:attr=[placeholder="Mobile Number"i]
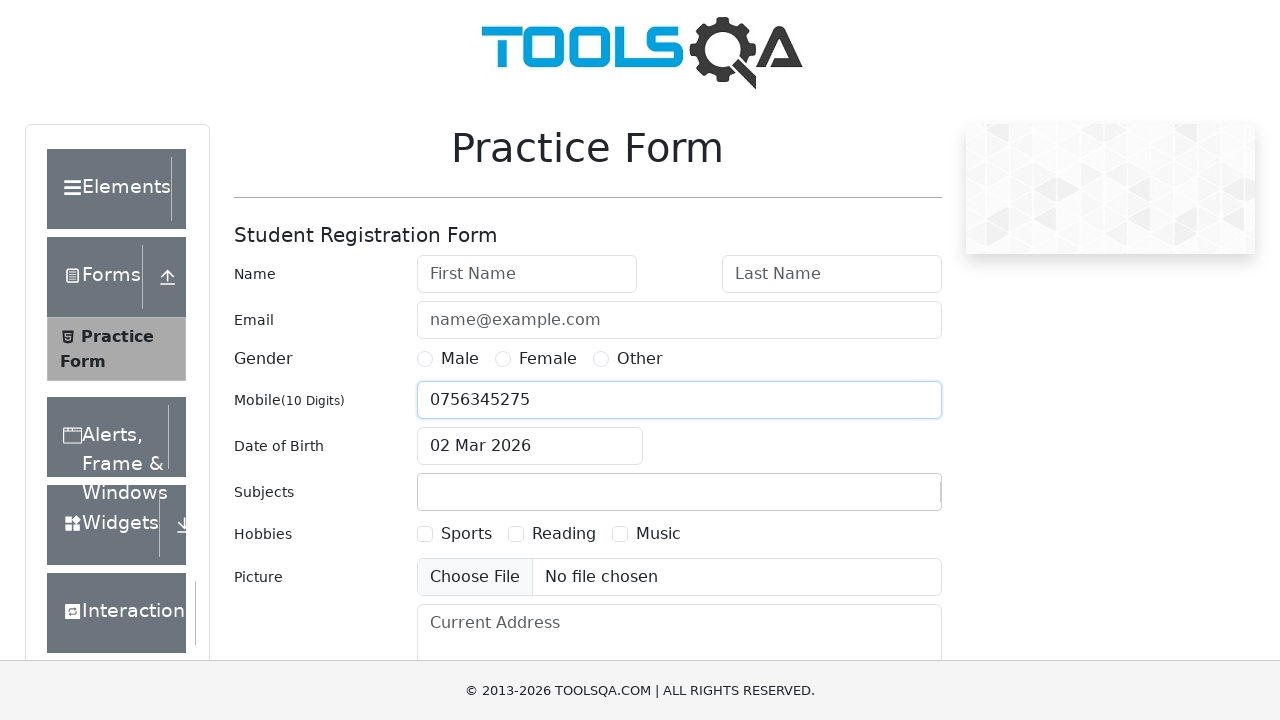

Mobile number input field is visible and ready
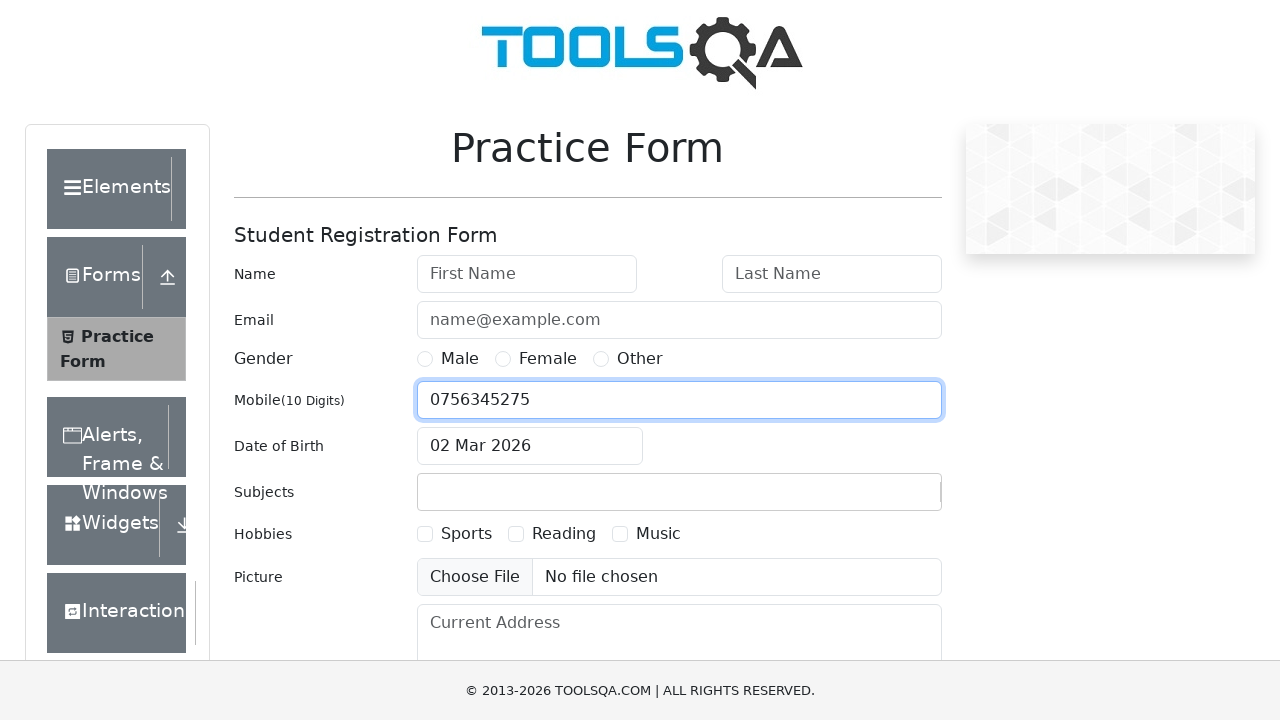

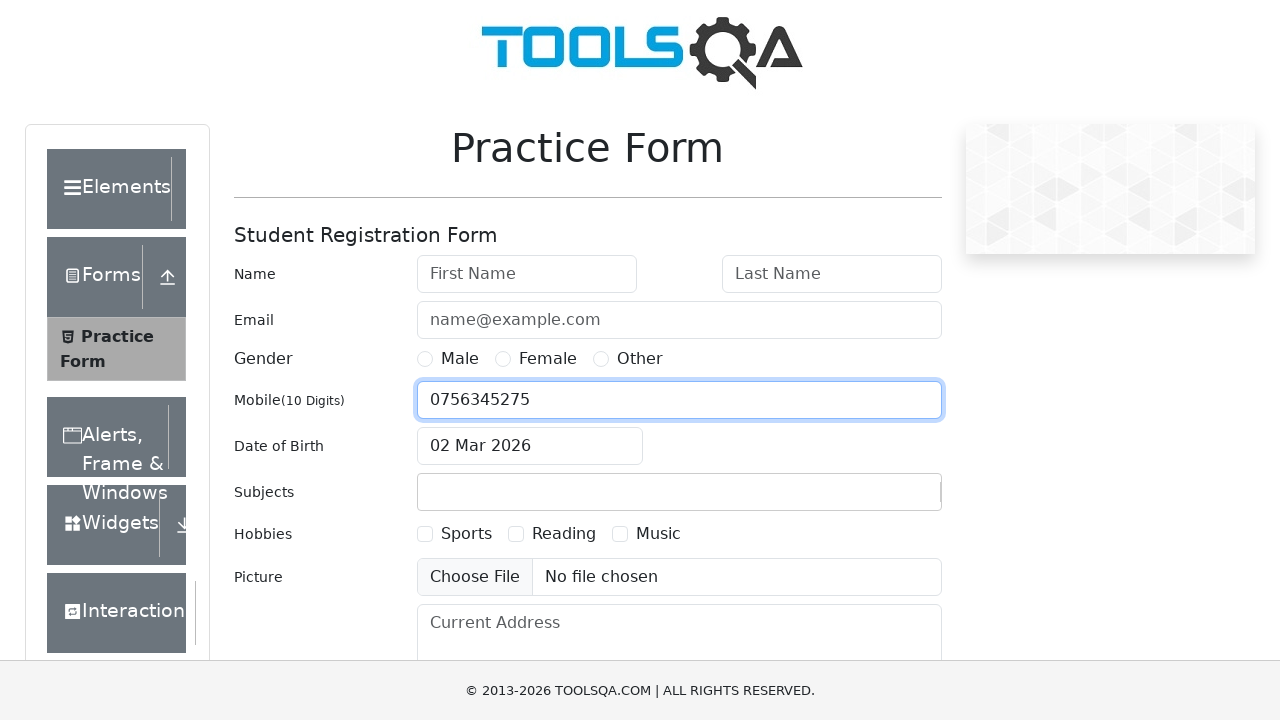